Tests clicking on an element identified by ID on a Selenium practice website. The test locates an element with id "prompt" and clicks it.

Starting URL: http://omayo.blogspot.com/

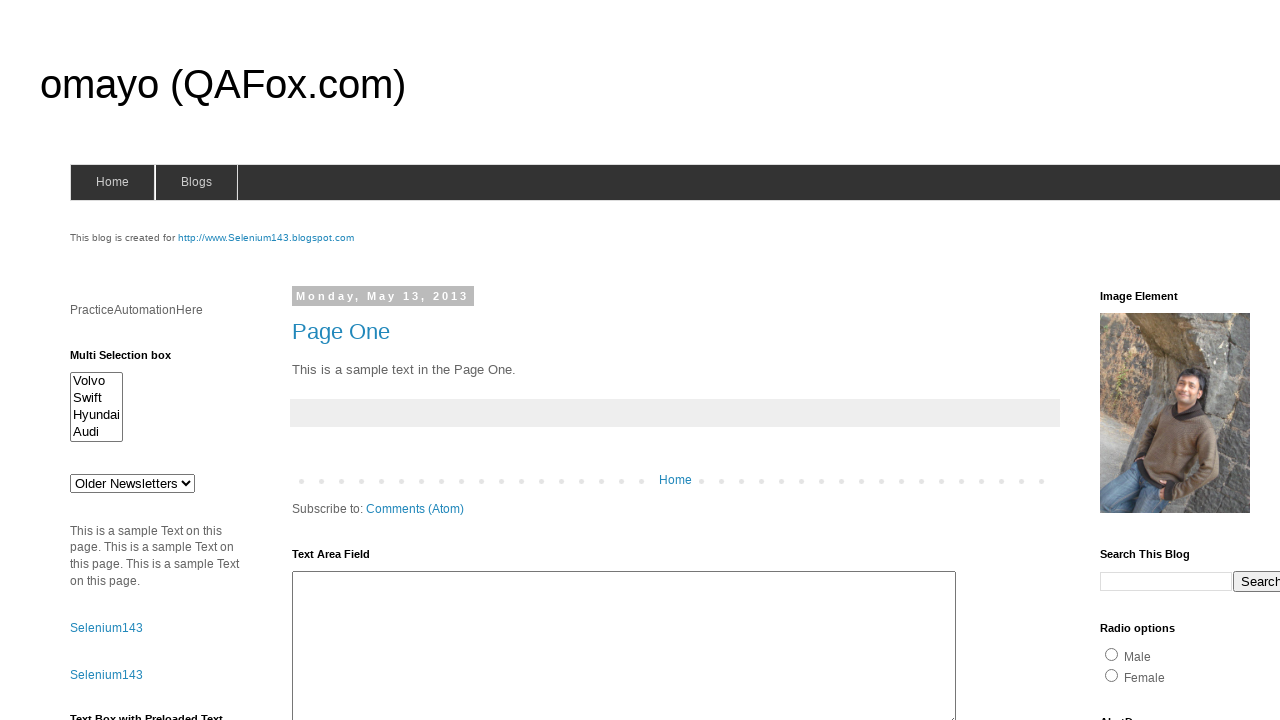

Clicked on element with id 'prompt' at (1140, 361) on #prompt
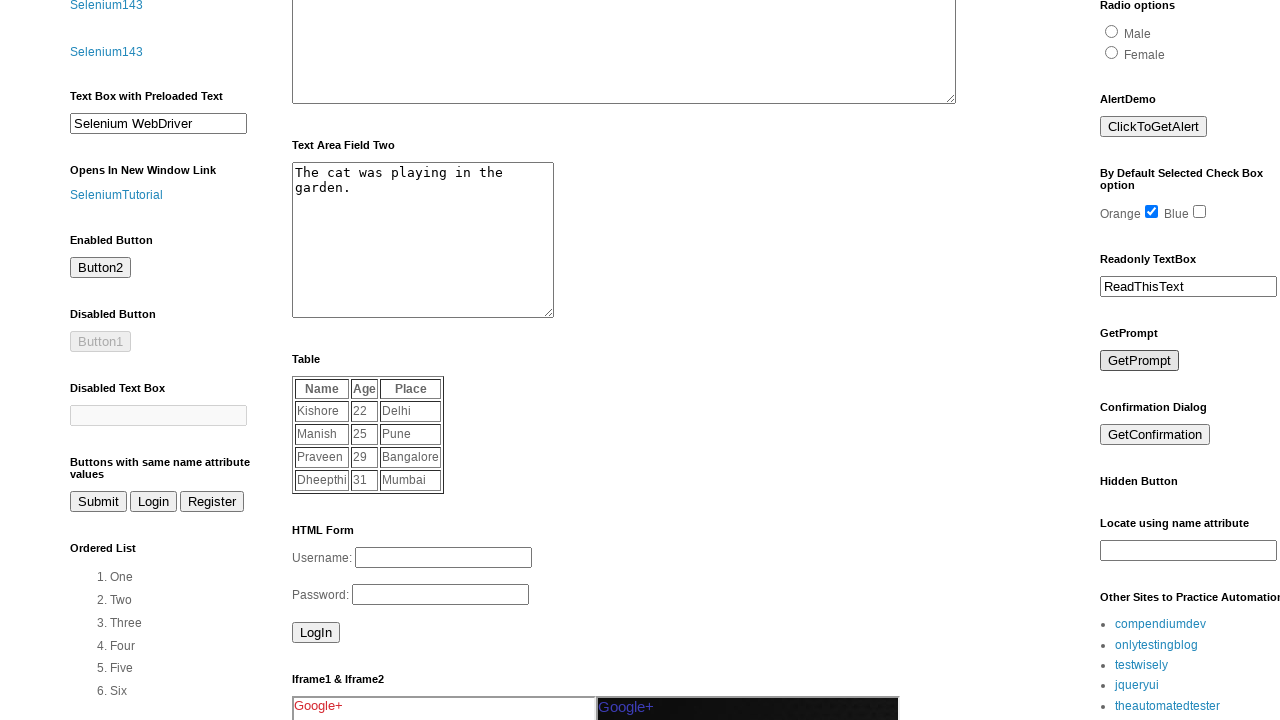

Waited 2000ms to observe the result of the click action
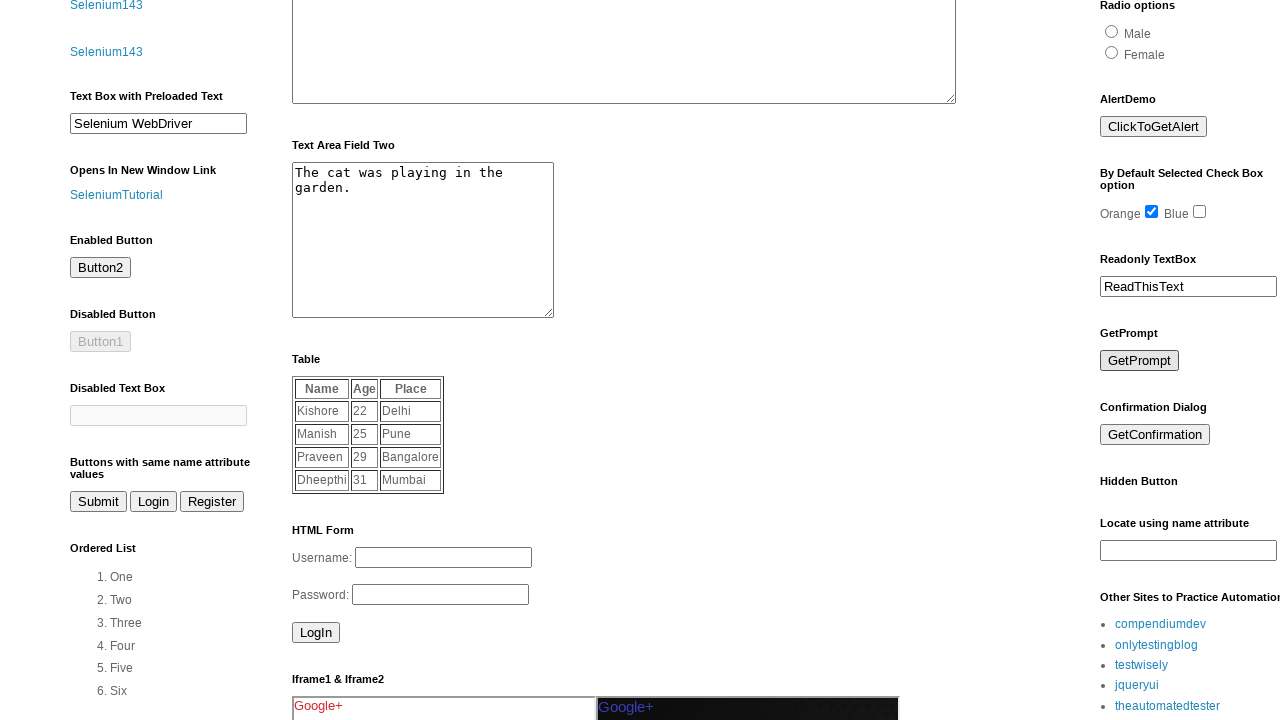

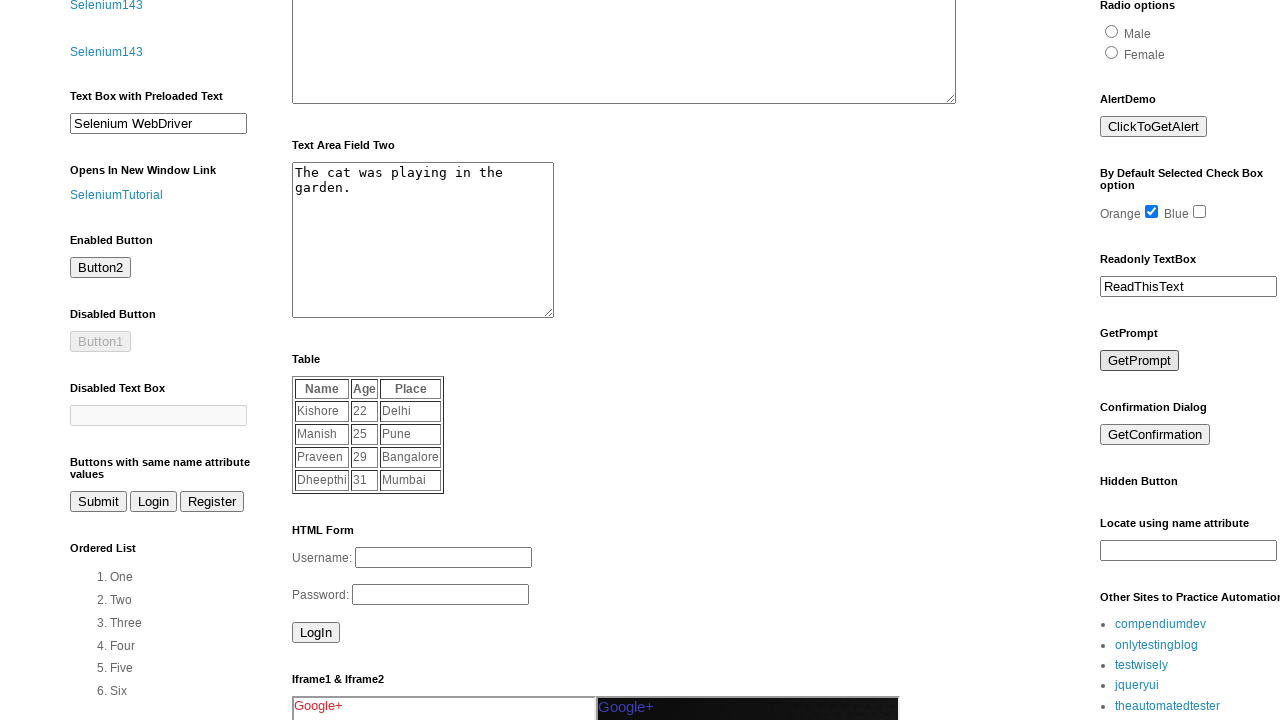